Navigates to Form Authentication page and verifies the URL is correct

Starting URL: https://the-internet.herokuapp.com/

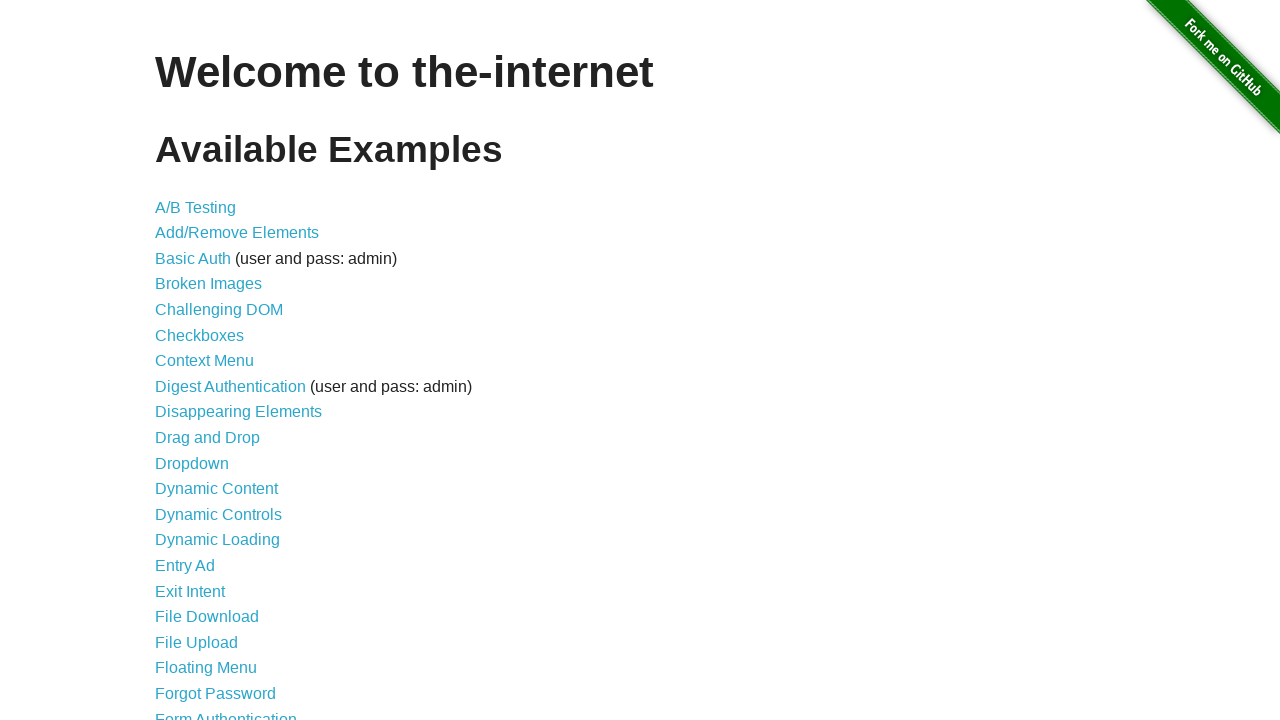

Clicked on Form Authentication link at (226, 712) on xpath=//a[text()='Form Authentication']
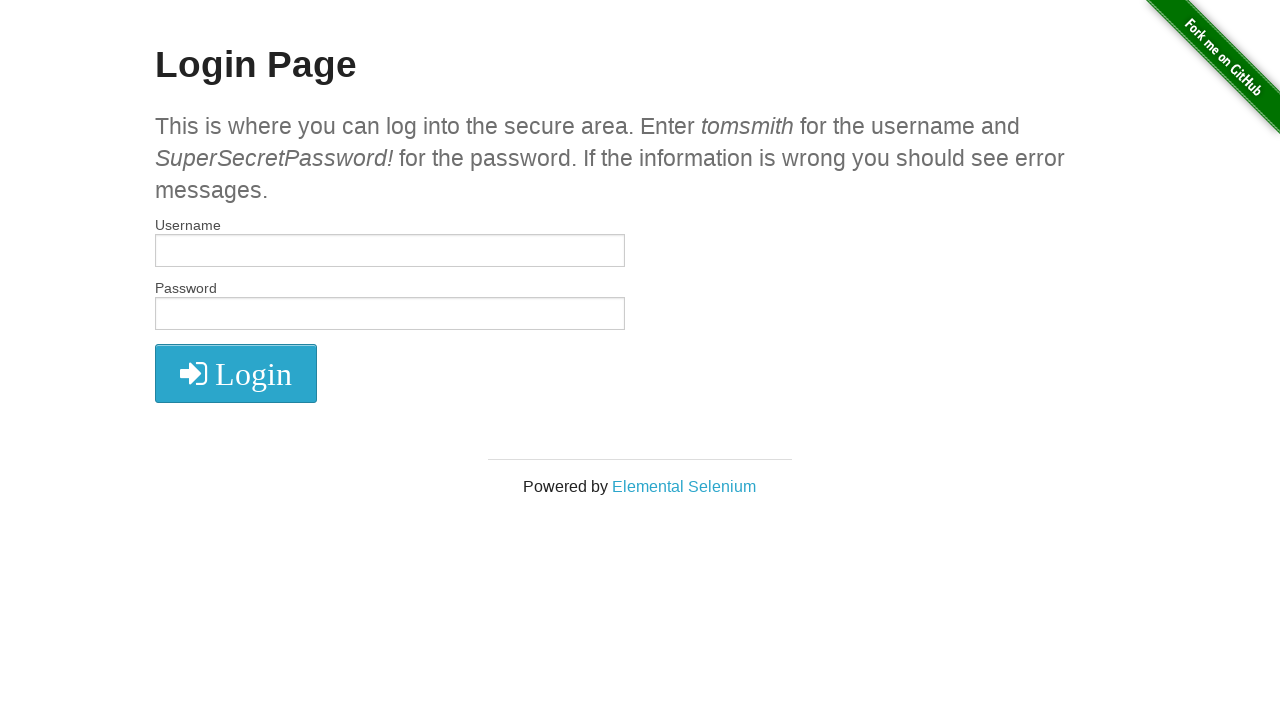

Navigated to Form Authentication page and verified URL contains '/login'
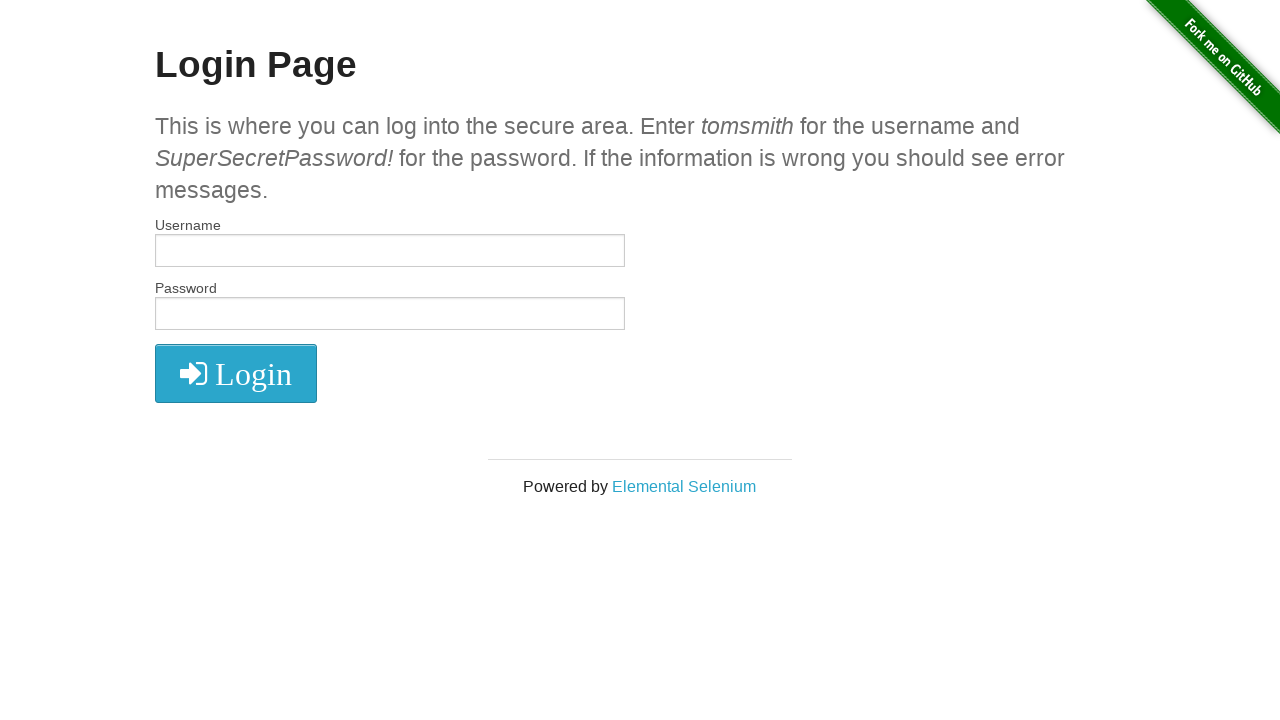

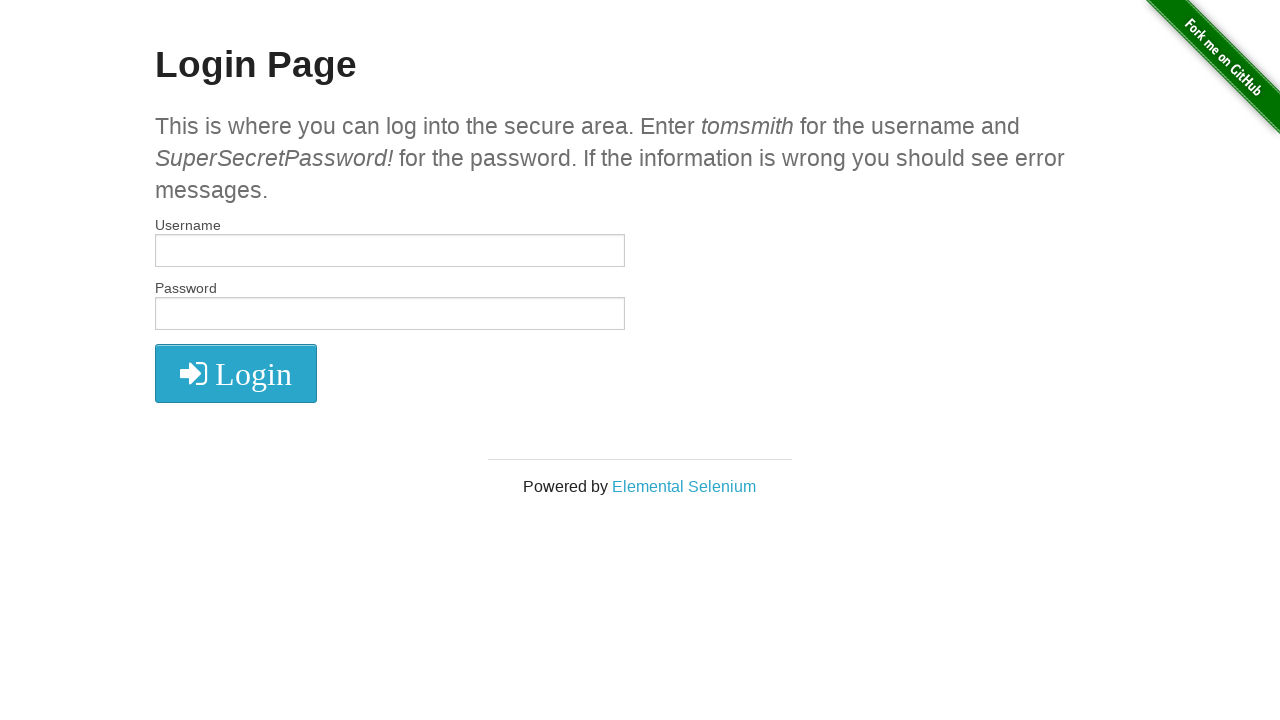